Navigates to Rahul Shetty Academy's Automation Practice page and verifies that the page title matches the expected value "Practice Page".

Starting URL: https://rahulshettyacademy.com/AutomationPractice/

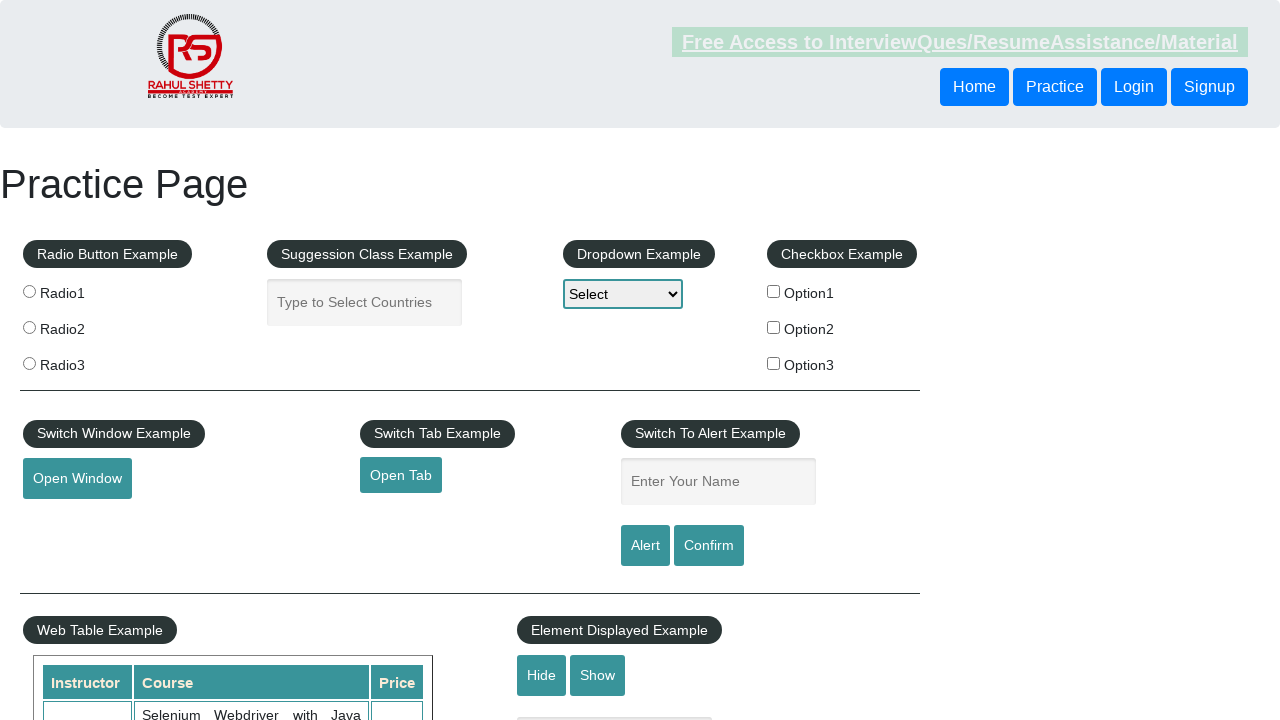

Waited for page to load (domcontentloaded state reached)
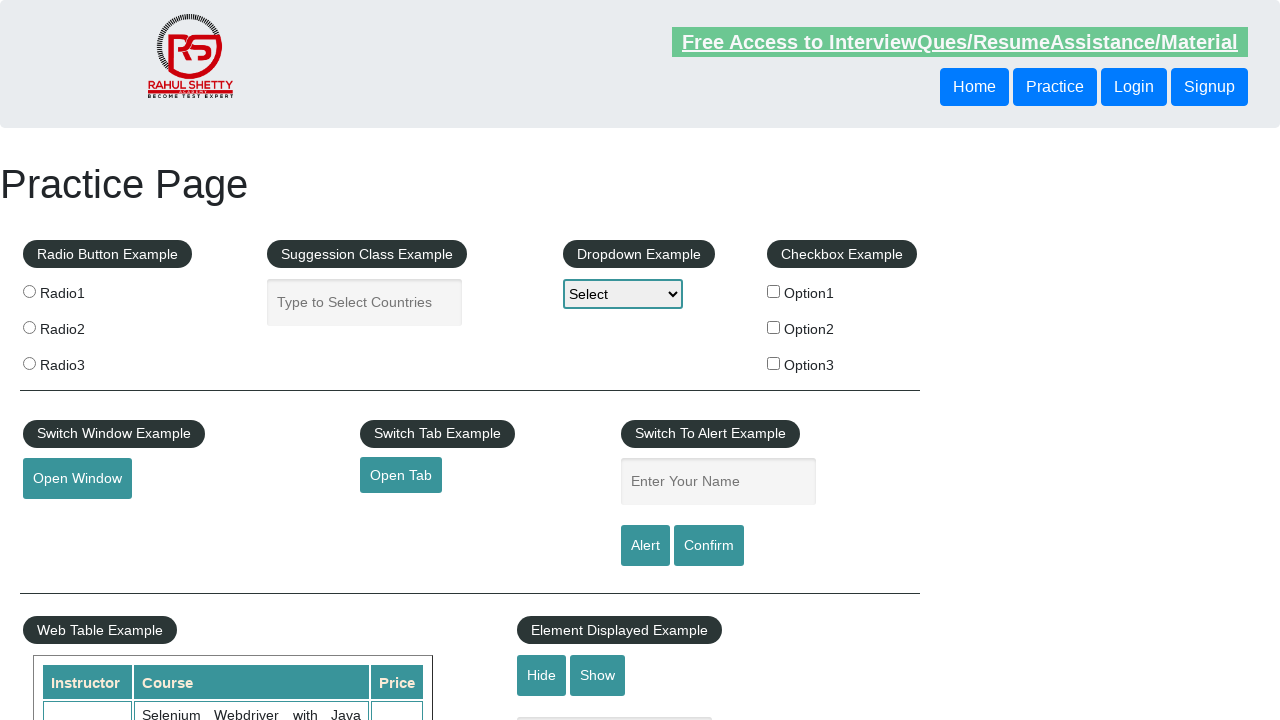

Retrieved page title
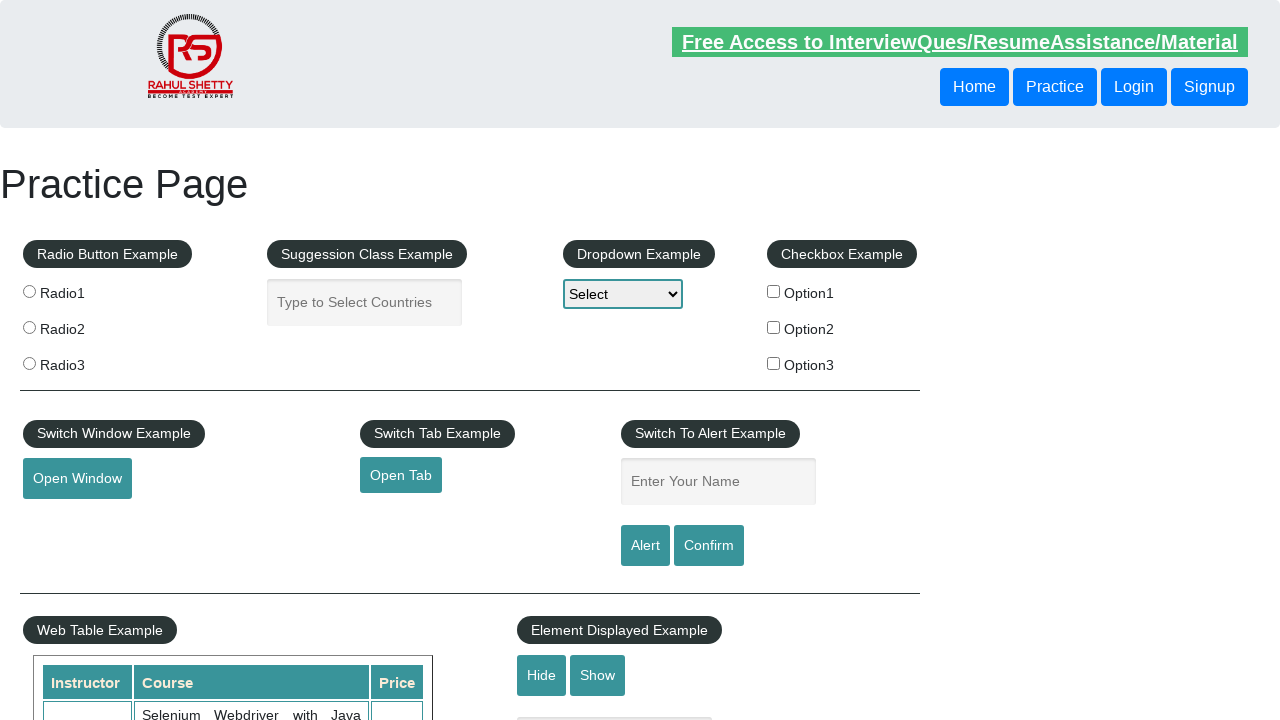

Verified page title matches expected value 'Practice Page'
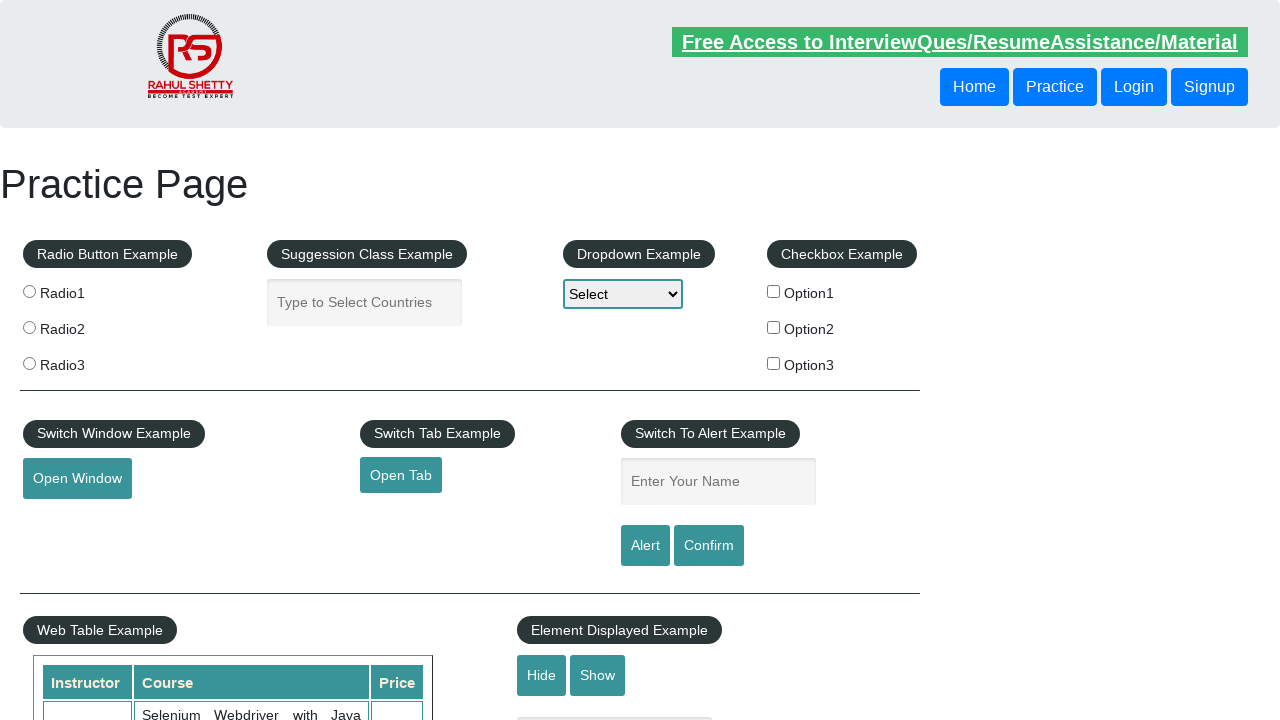

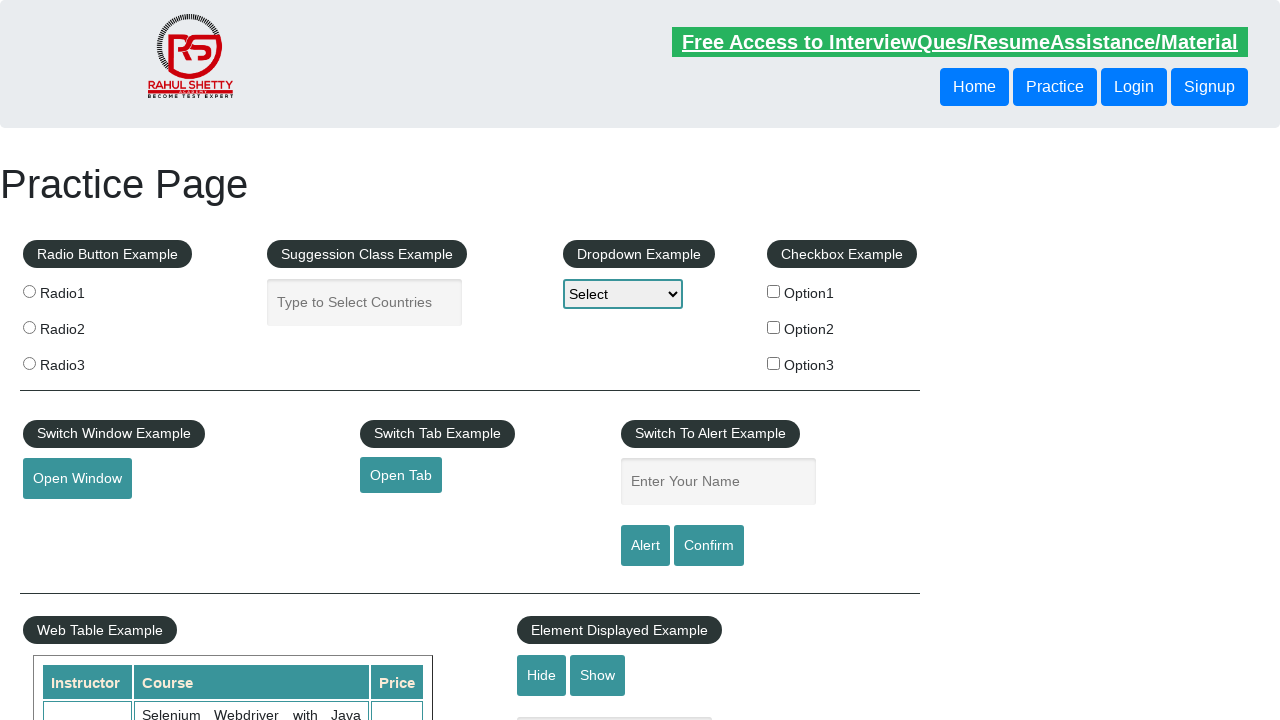